Tests add/remove element functionality by clicking to add an element, verifying it appears, then removing it and verifying it disappears

Starting URL: https://the-internet.herokuapp.com/

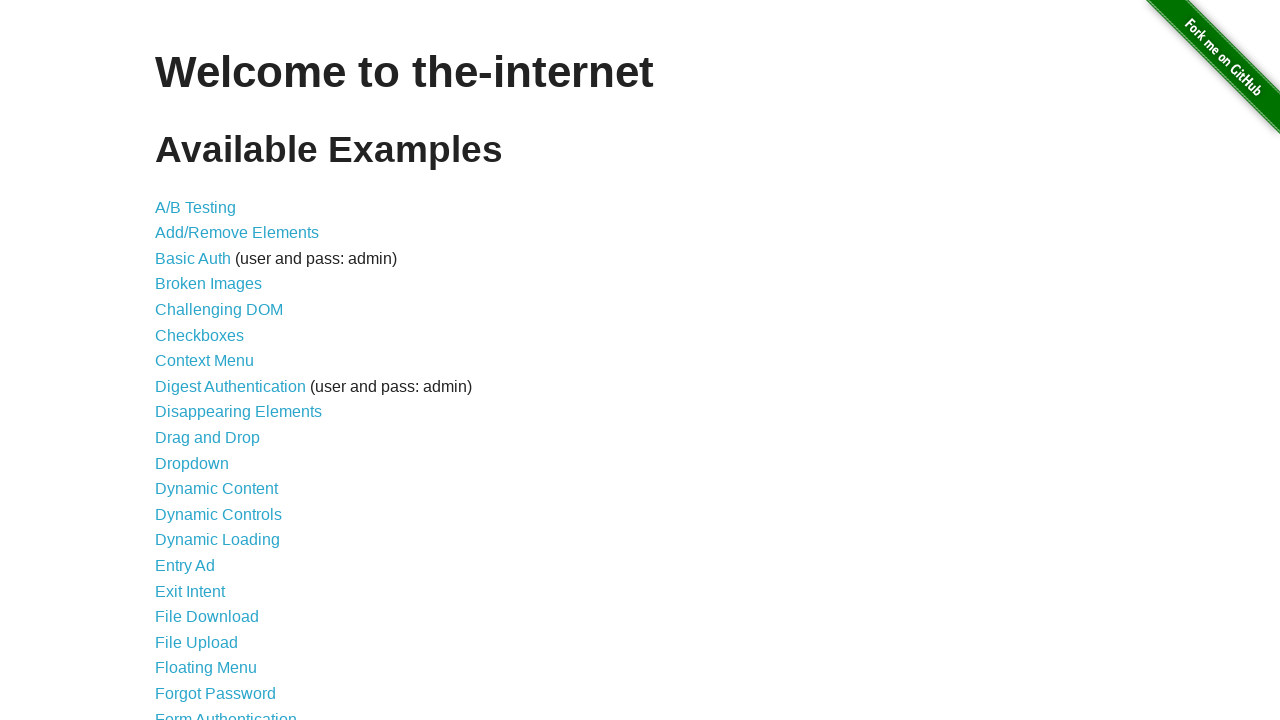

Clicked on Add/Remove Elements link at (237, 233) on a:has-text('Add/Remove Elements')
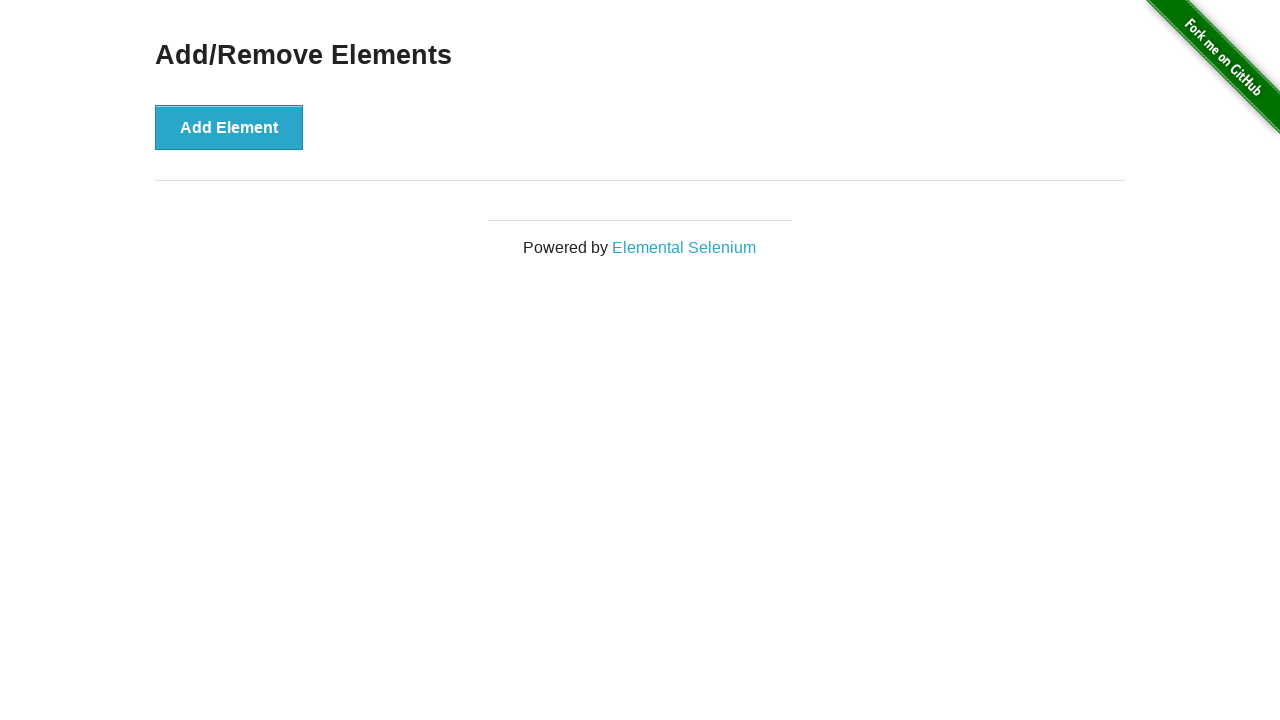

Clicked Add Element button at (229, 127) on button:has-text('Add Element')
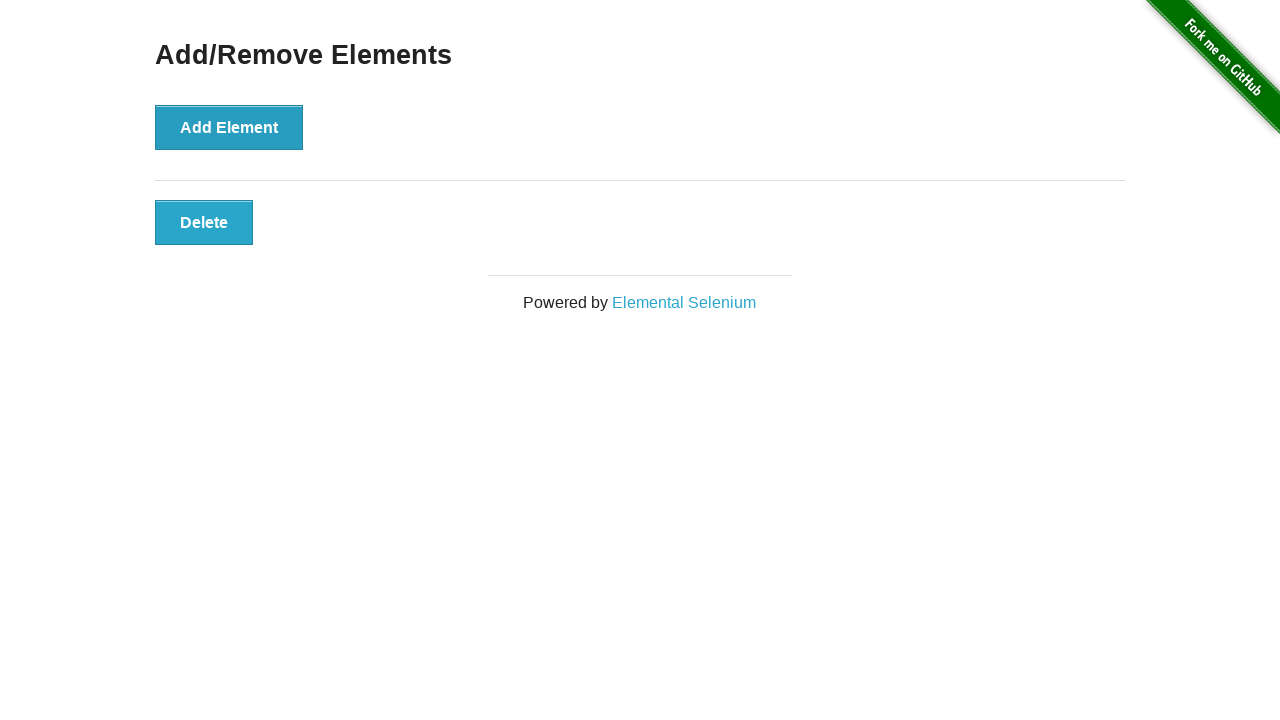

Element appeared with delete button visible
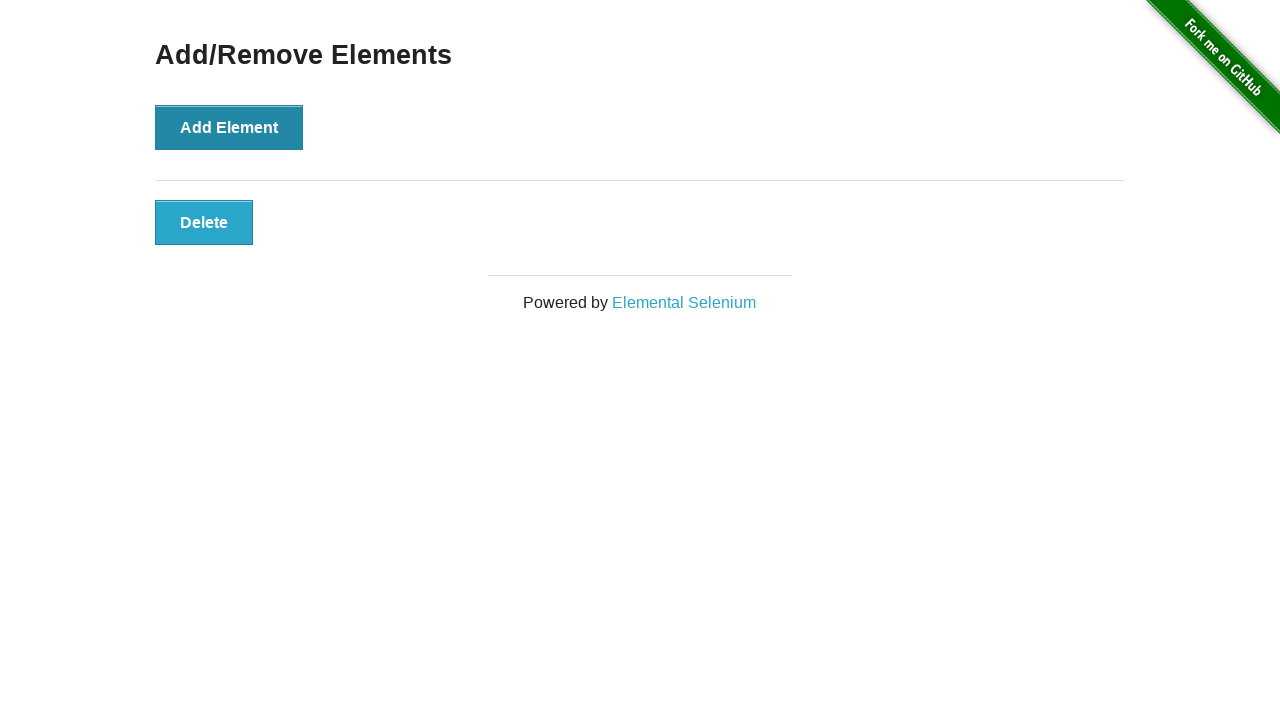

Clicked delete button to remove element at (204, 222) on .added-manually
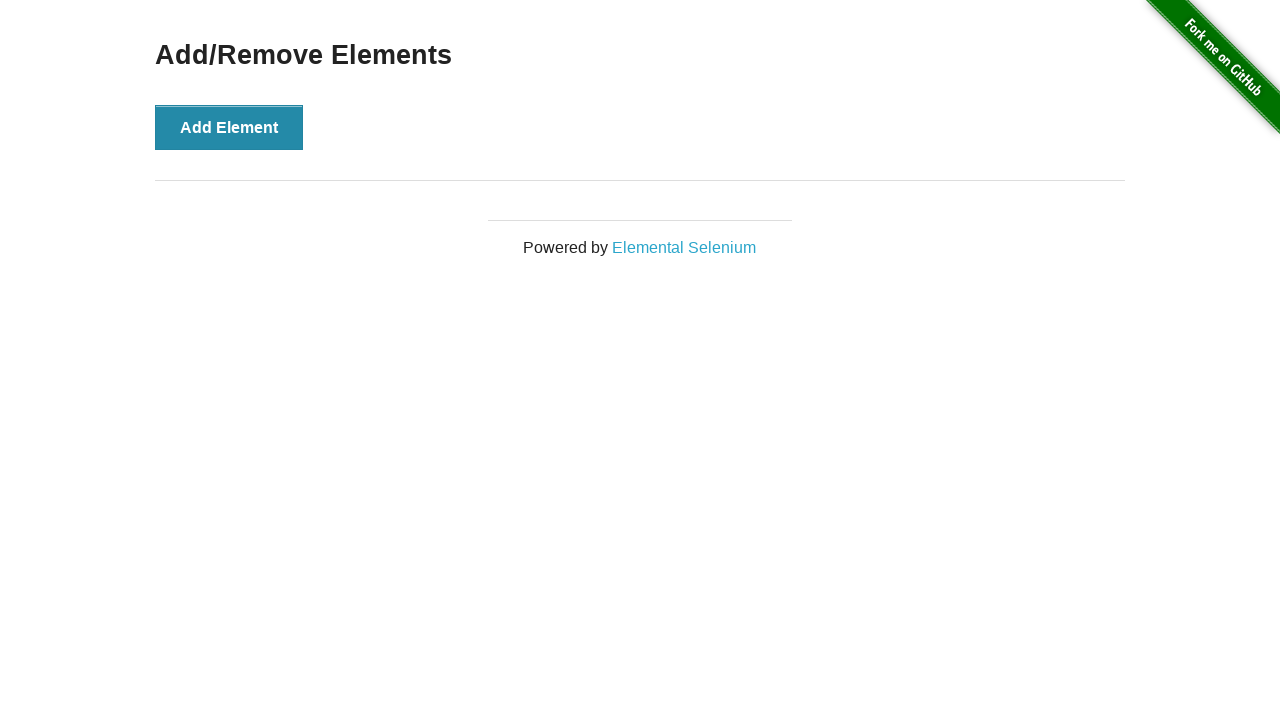

Element successfully removed and is no longer visible
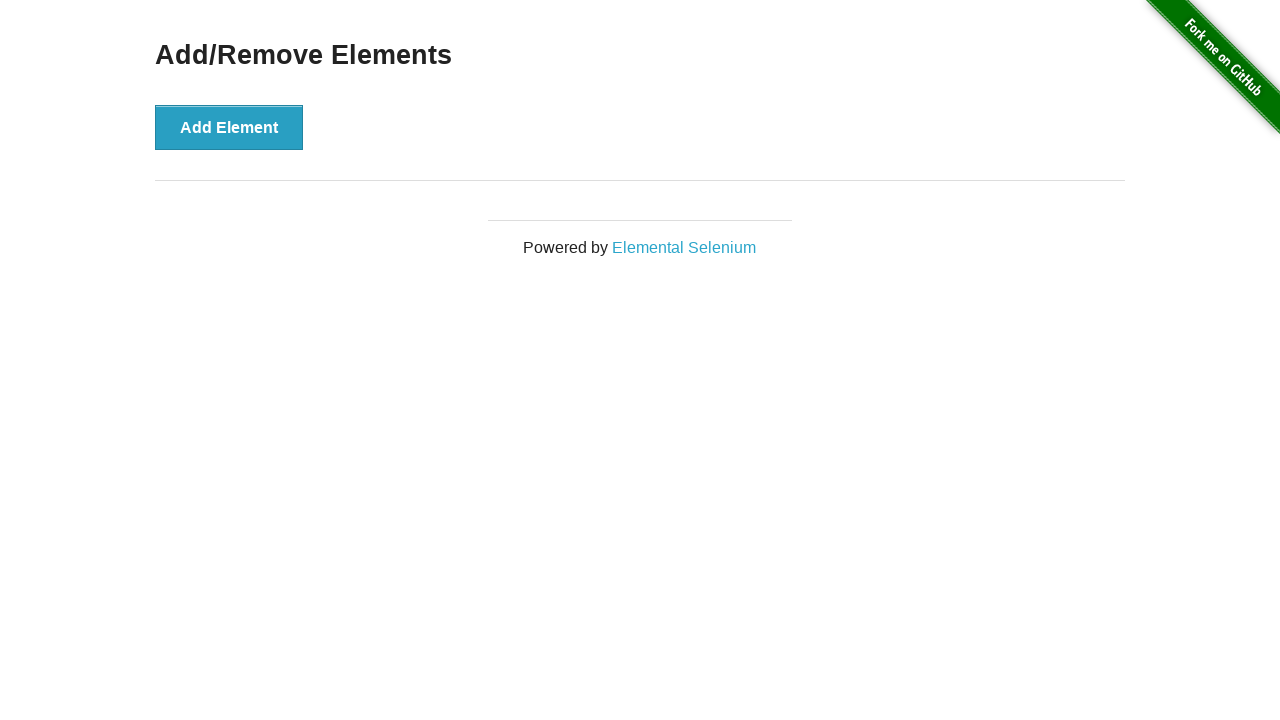

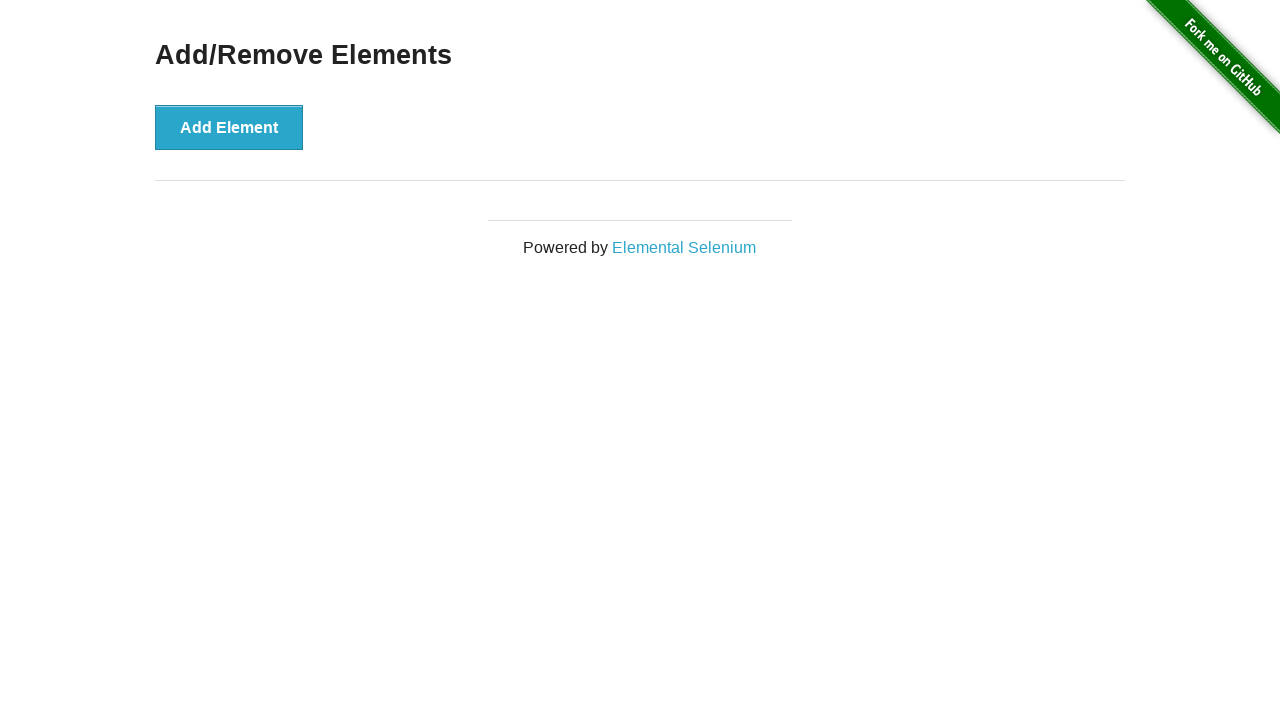